Tests filling and submitting the Text Box form, then verifies the output section displays the submitted data correctly.

Starting URL: https://demoqa.com/text-box

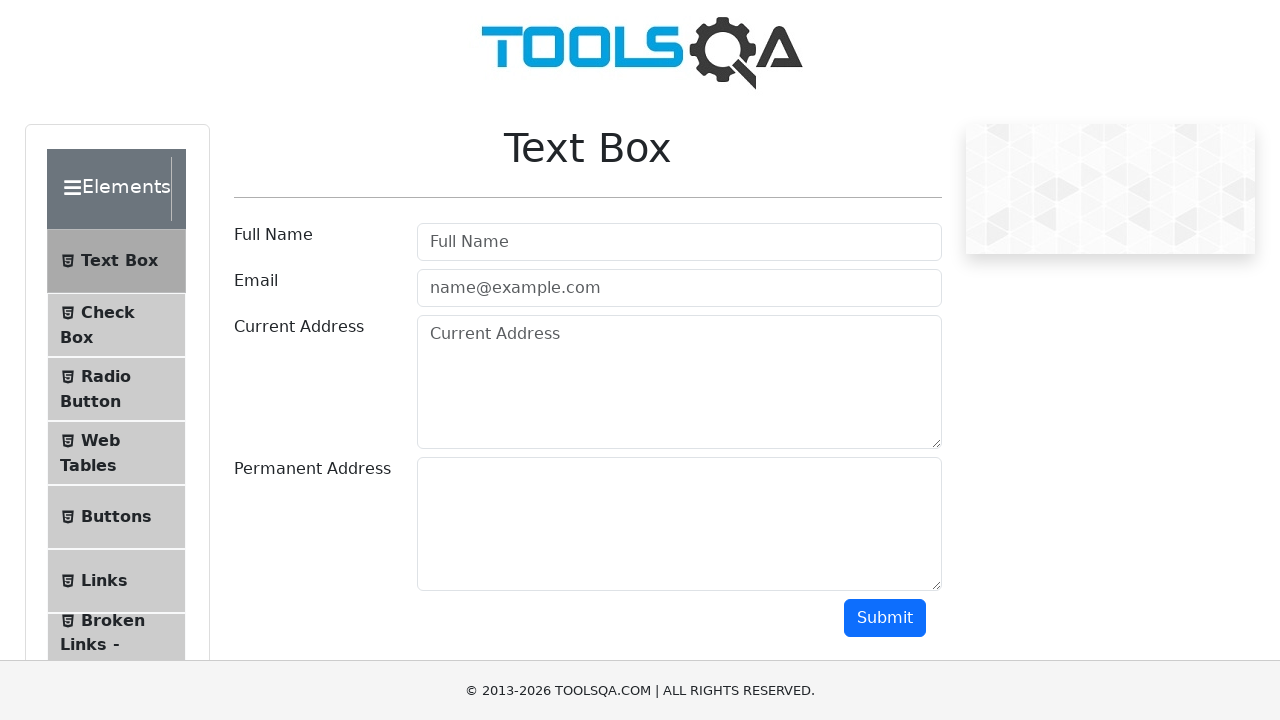

Filled username field with 'Lola' on xpath=//input[@id="userName"]
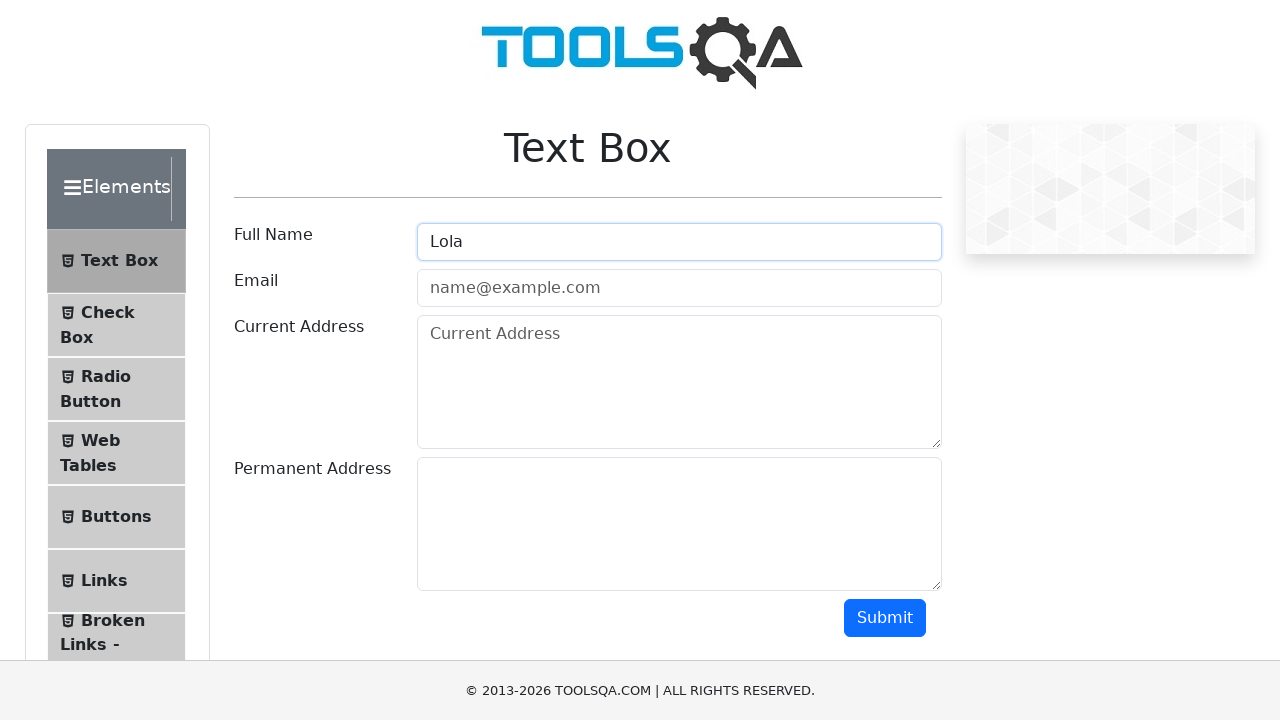

Filled email field with 'test@email.com' on xpath=//input[@id="userEmail"]
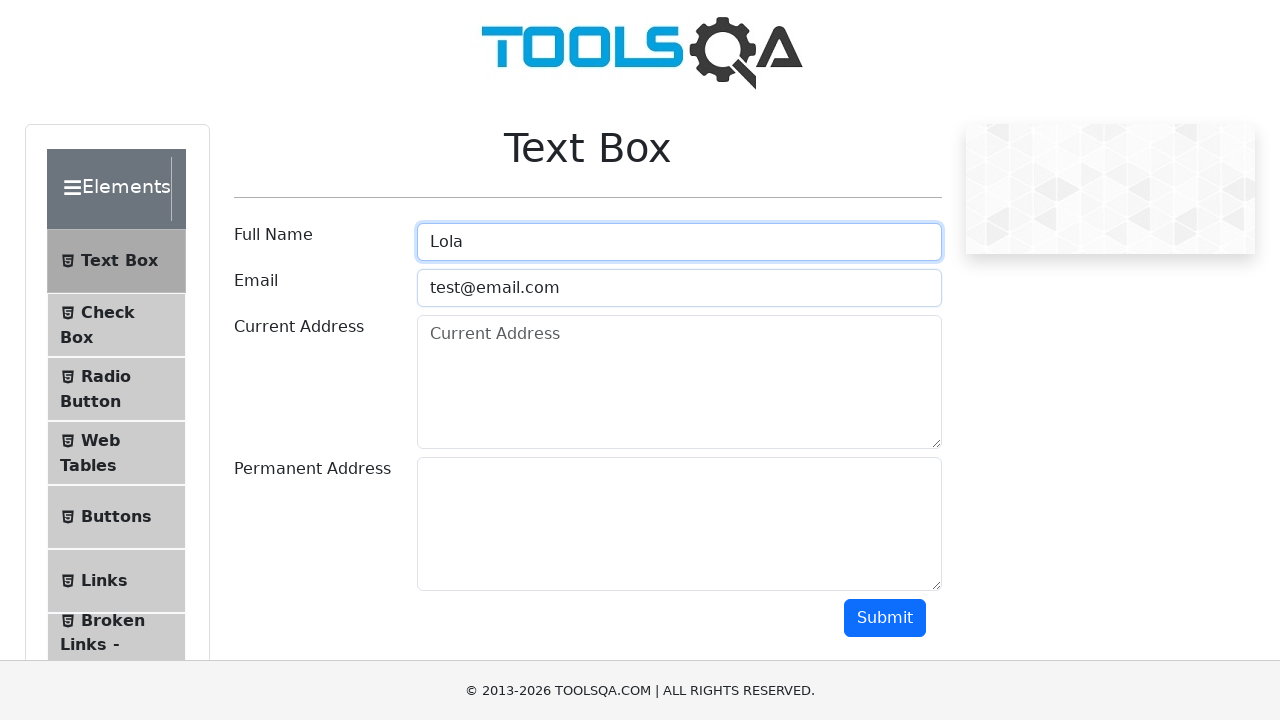

Filled current address field with 'Ukraine, Kyiv, 123 Main St' on xpath=//textarea[@id="currentAddress"]
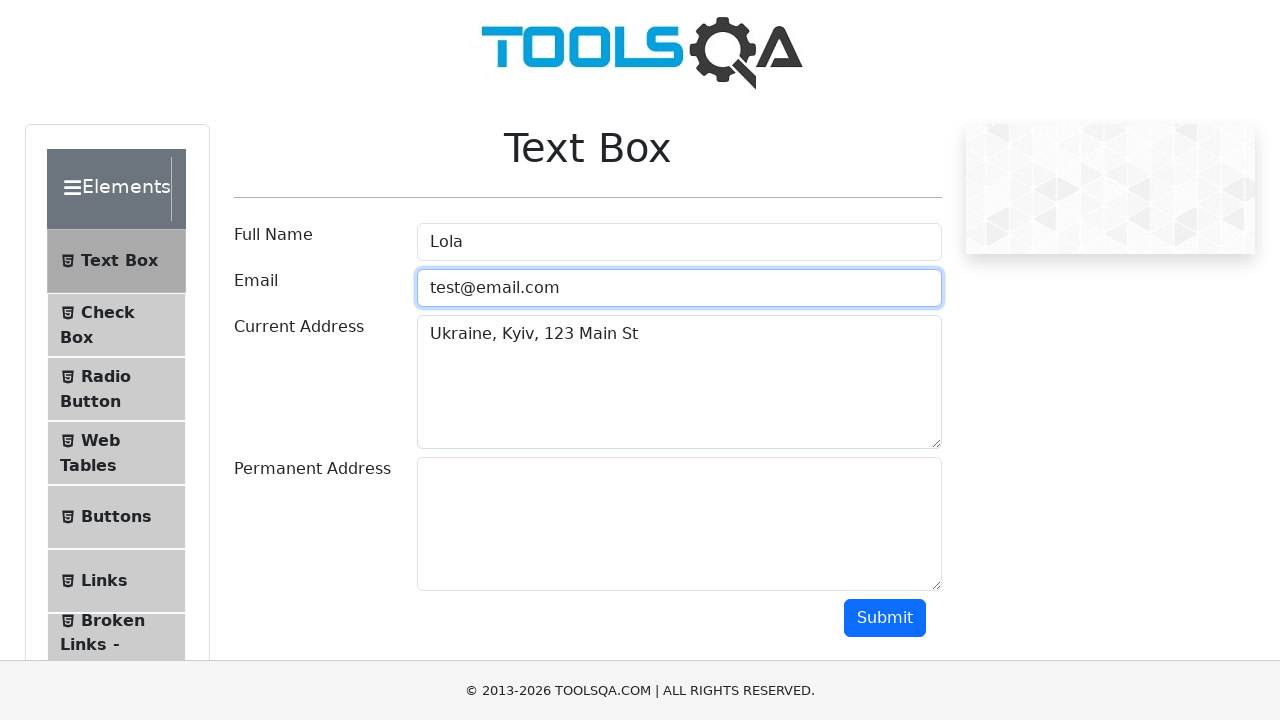

Filled permanent address field with 'Ukraine, Kyiv, 456 Another St' on xpath=//textarea[@id="permanentAddress"]
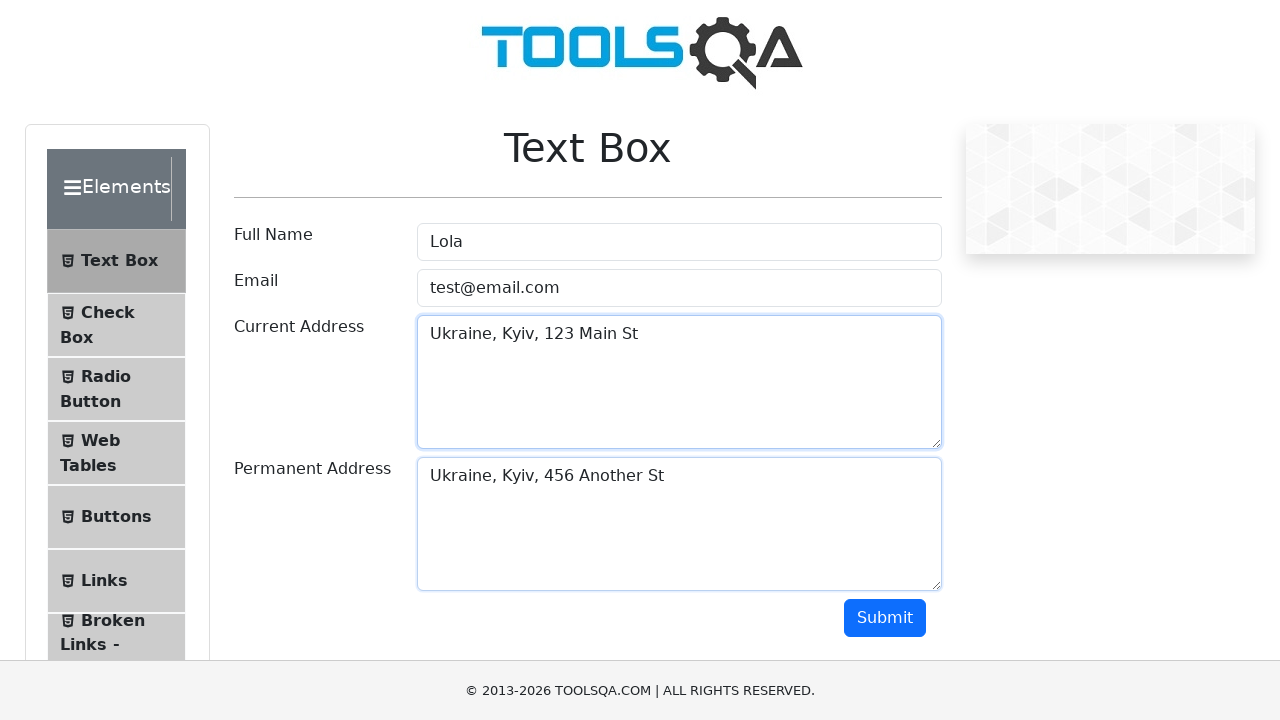

Clicked submit button to submit form at (885, 618) on xpath=//button[@id="submit"]
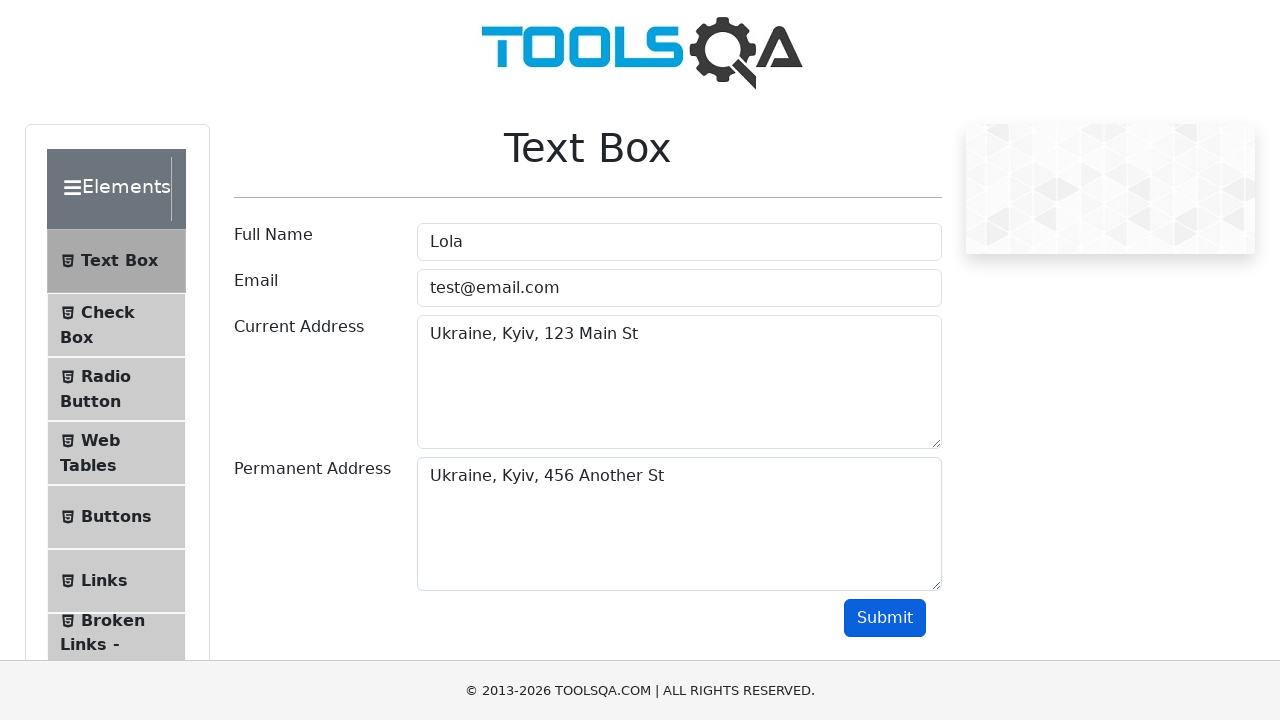

Output section appeared with submitted data
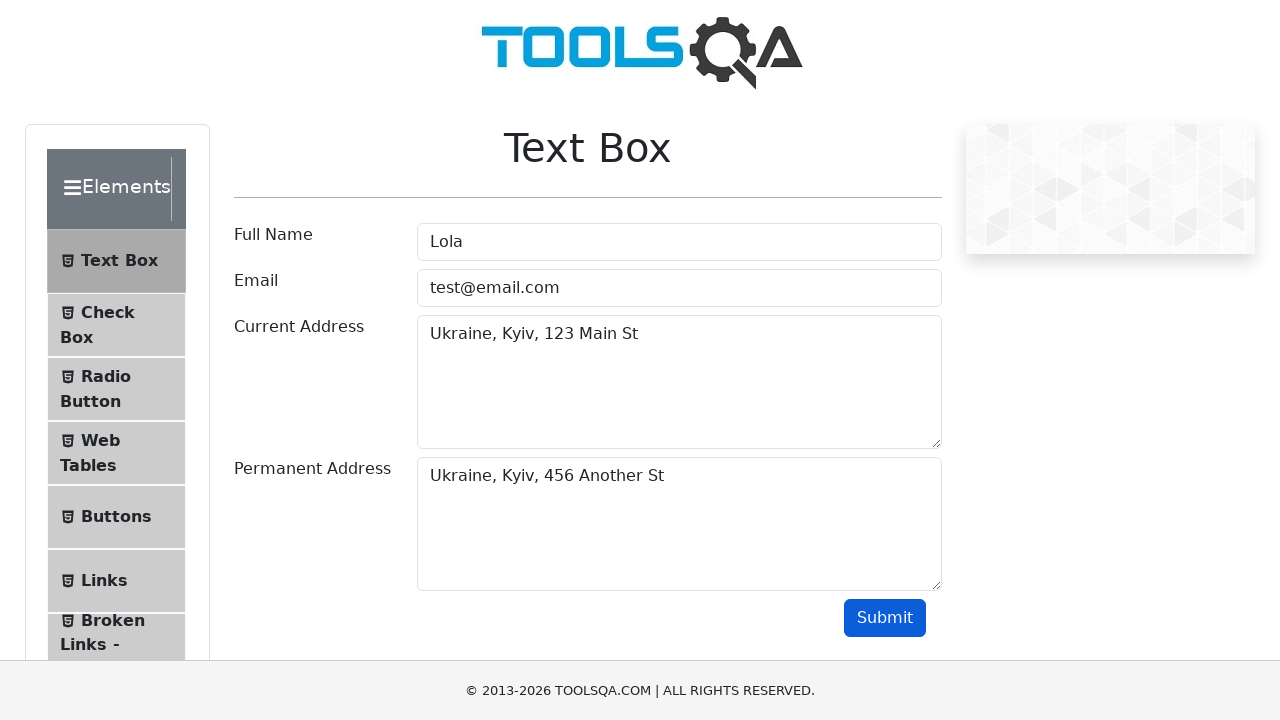

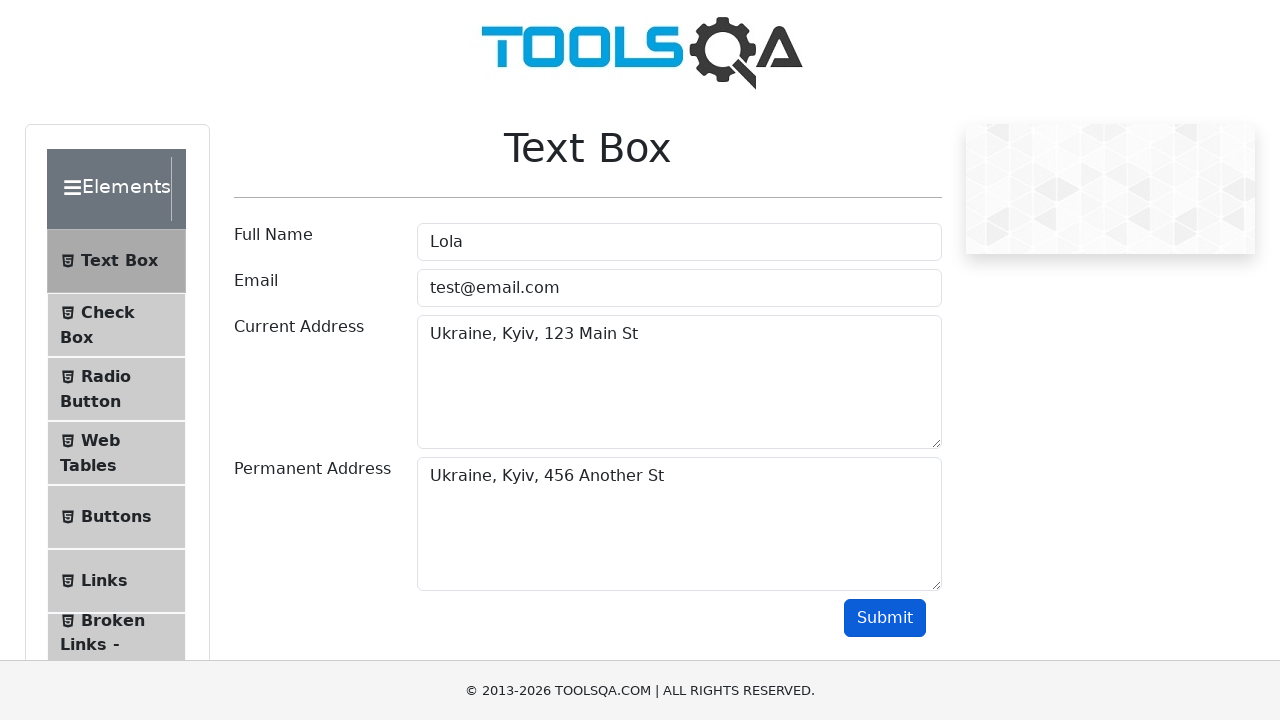